Tests that leaving email empty shows an error message

Starting URL: https://www.sharelane.com/cgi-bin/register.py

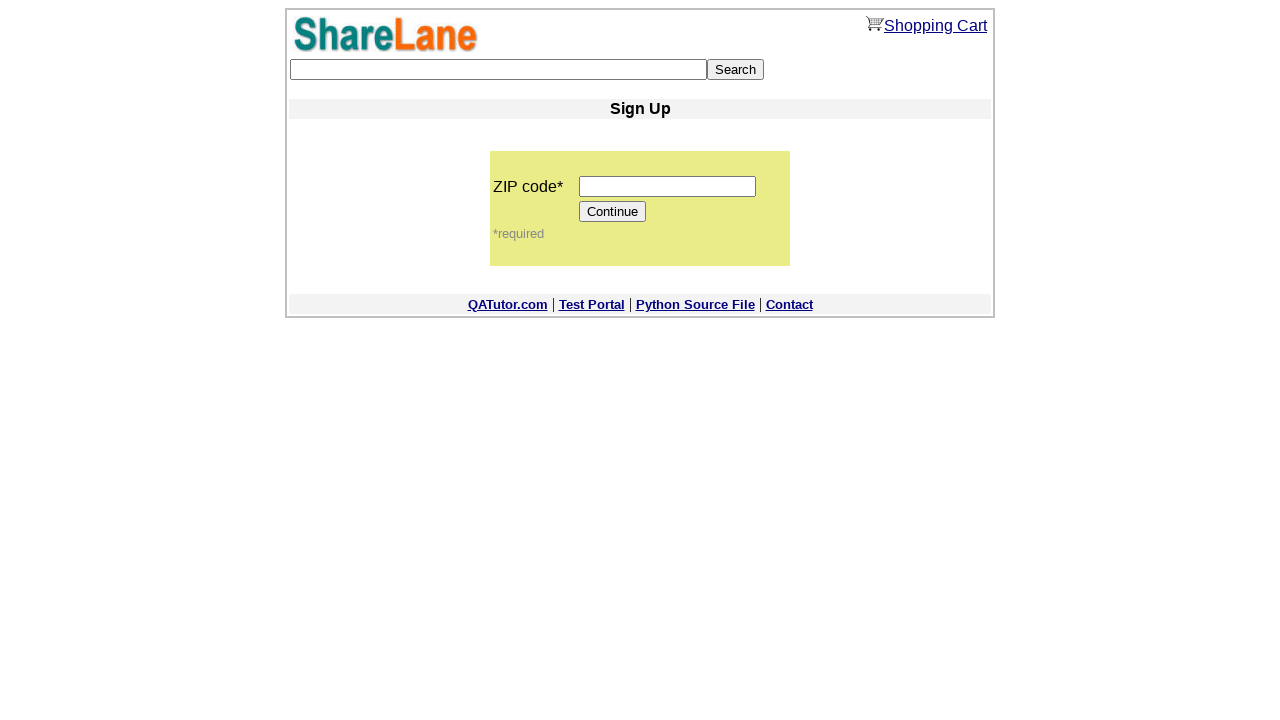

Filled zip code field with '12345' on input[name='zip_code']
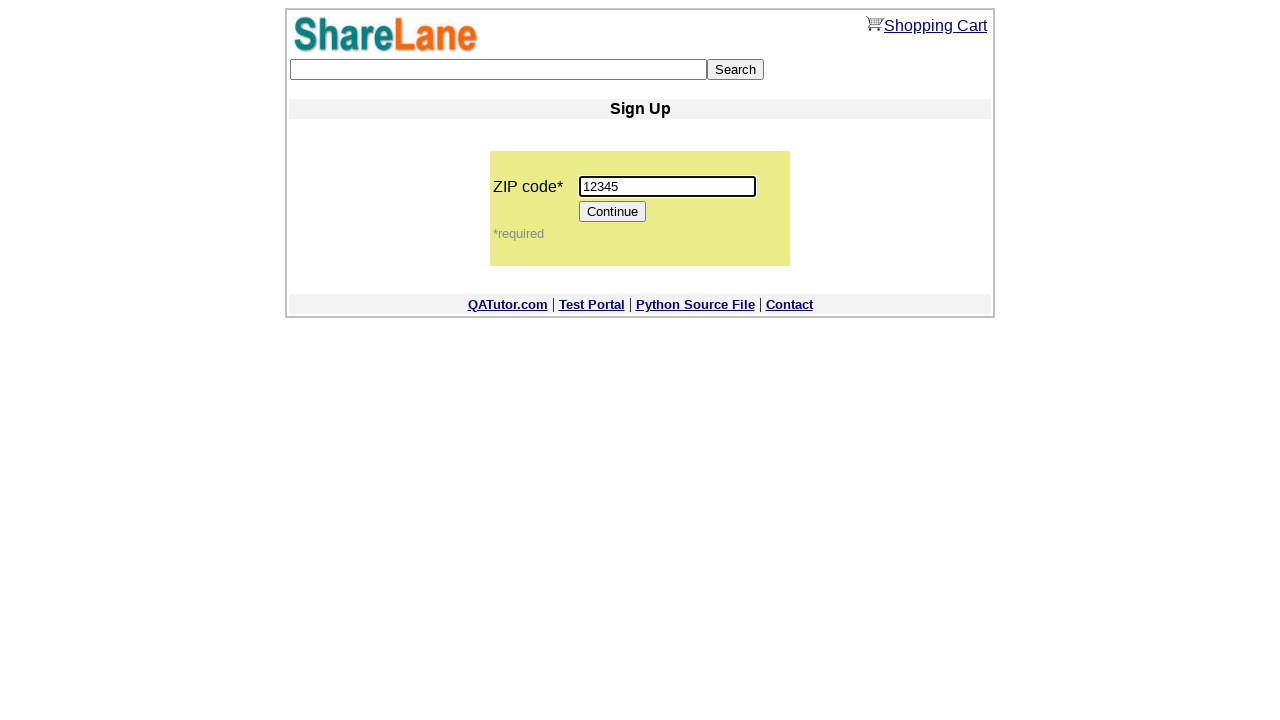

Clicked Continue button to proceed to registration form at (613, 212) on [value='Continue']
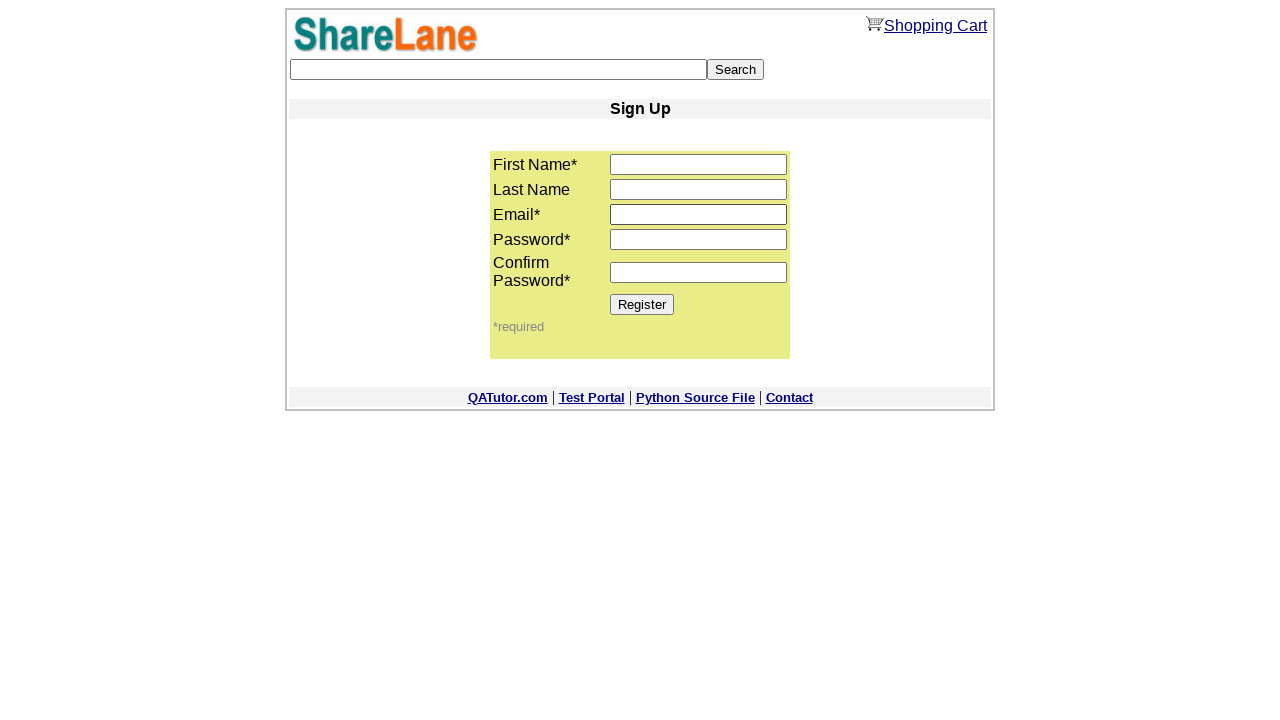

Filled first name field with 'David' on input[name='first_name']
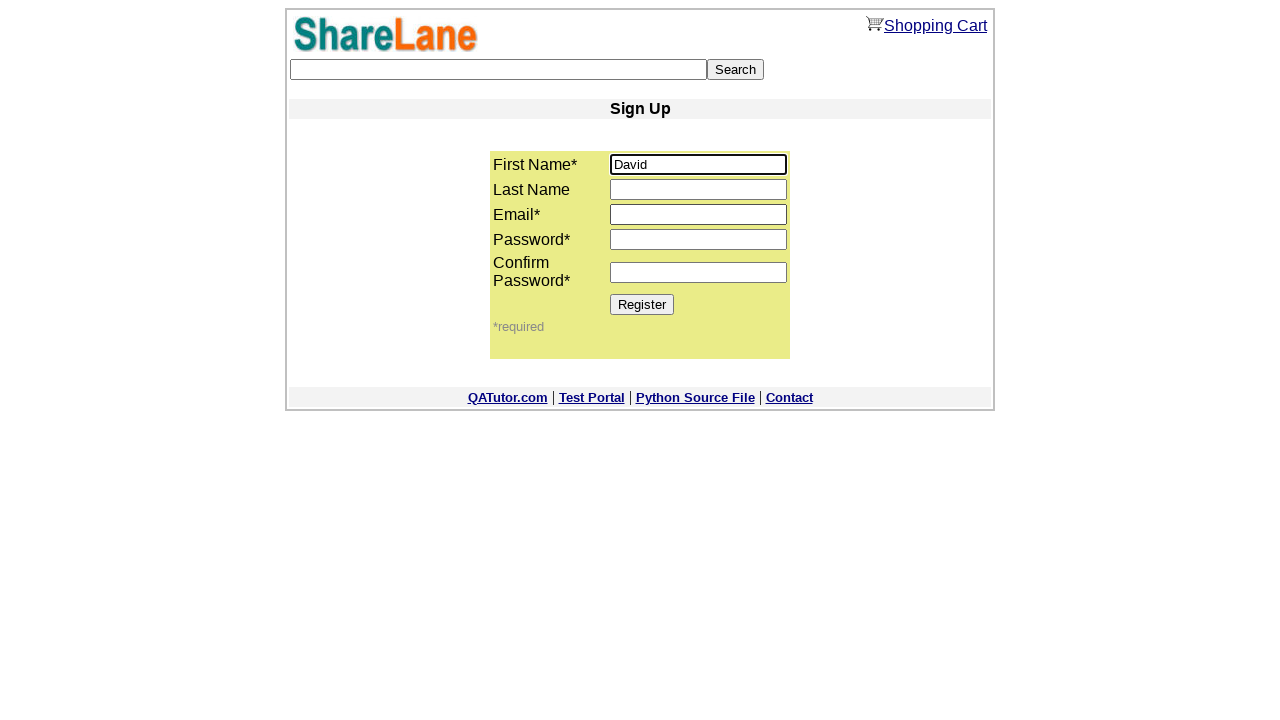

Filled last name field with 'Smith' on input[name='last_name']
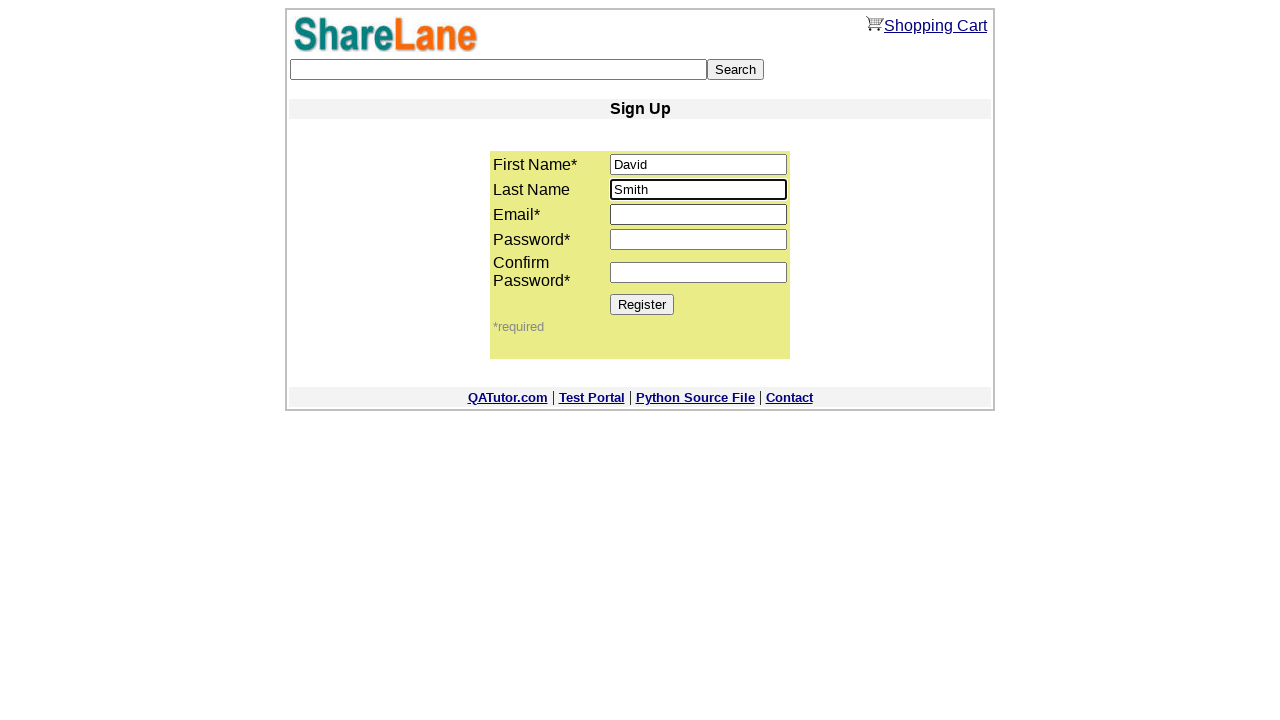

Left email field empty on input[name='email']
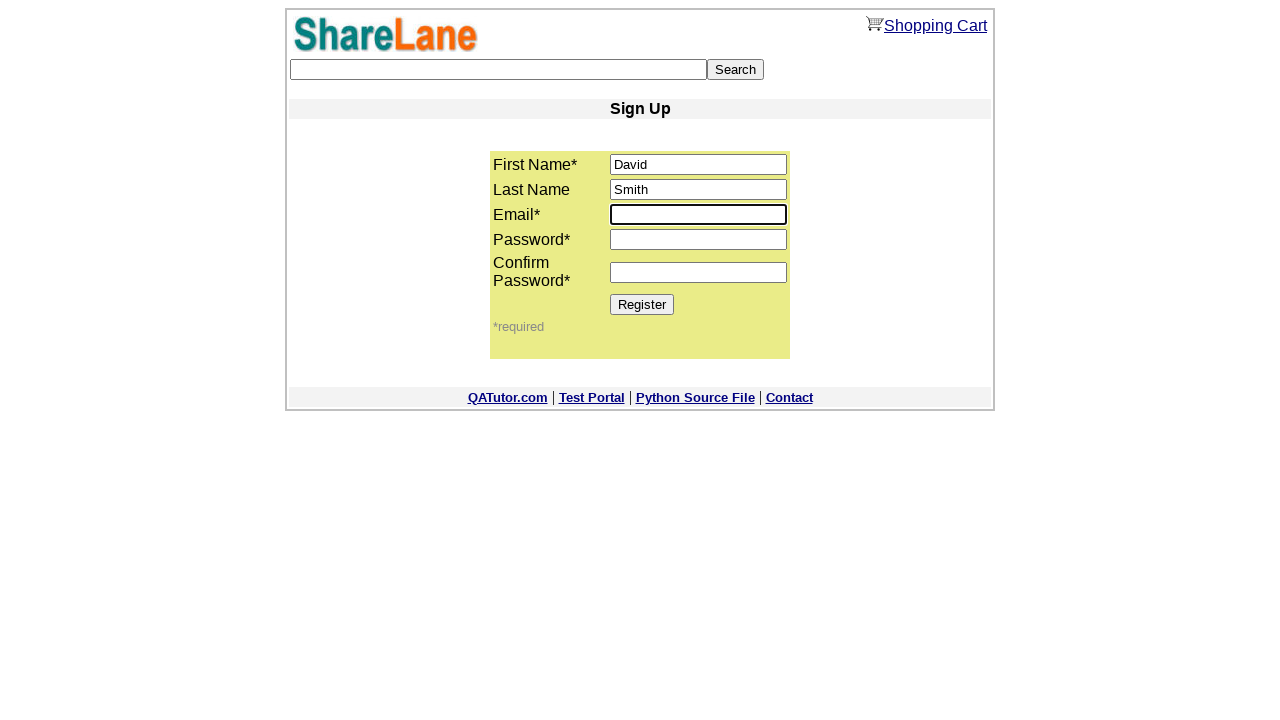

Filled password field with 'mypass567' on input[name='password1']
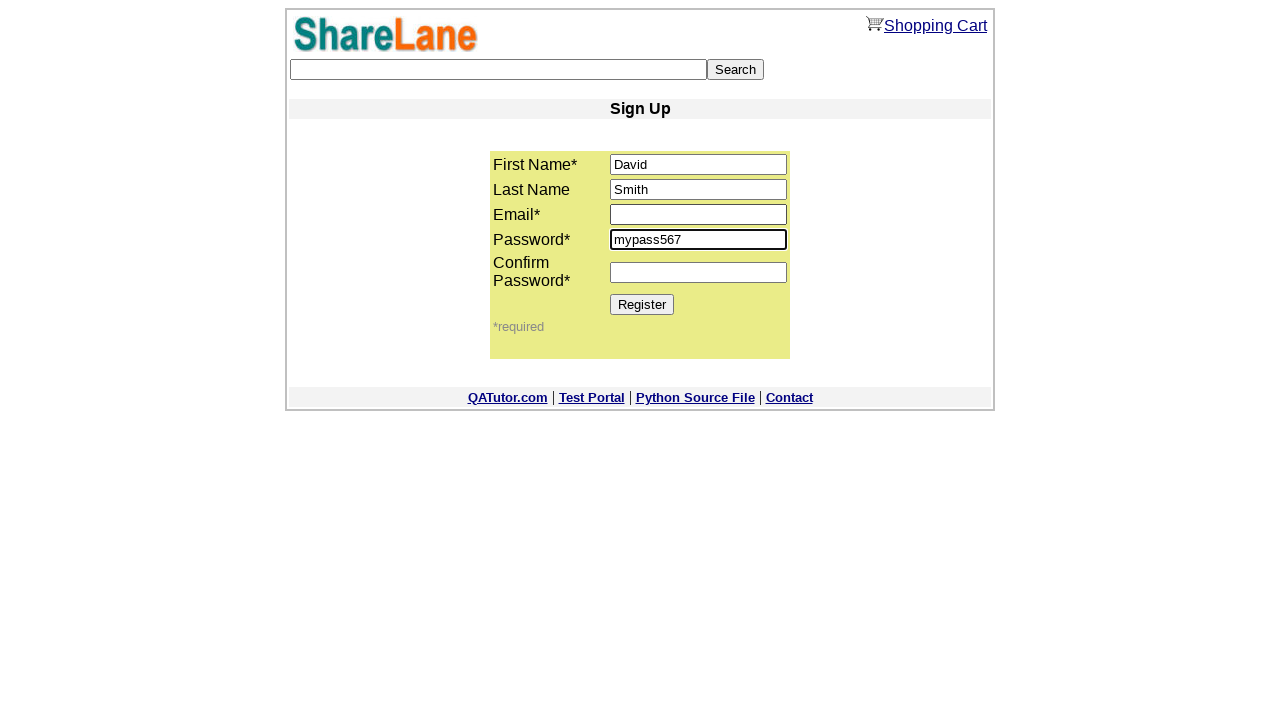

Filled password confirmation field with 'mypass567' on input[name='password2']
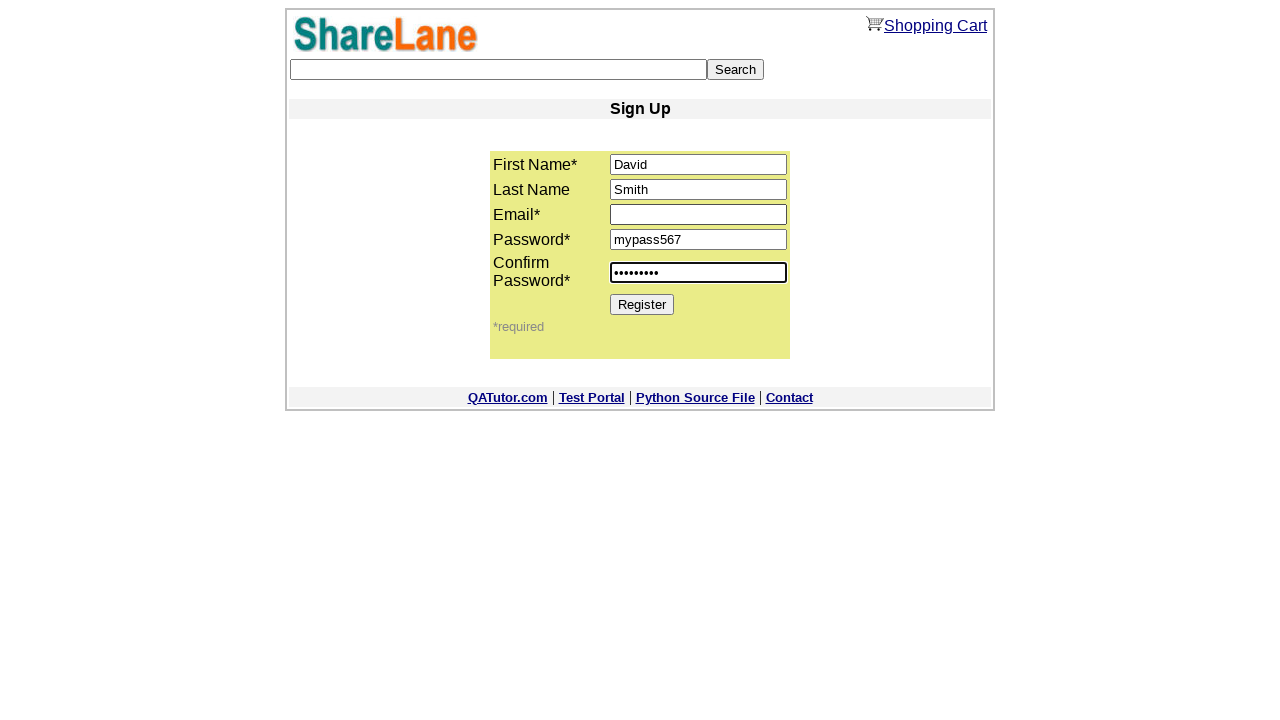

Clicked Register button to submit form with empty email at (642, 304) on [value='Register']
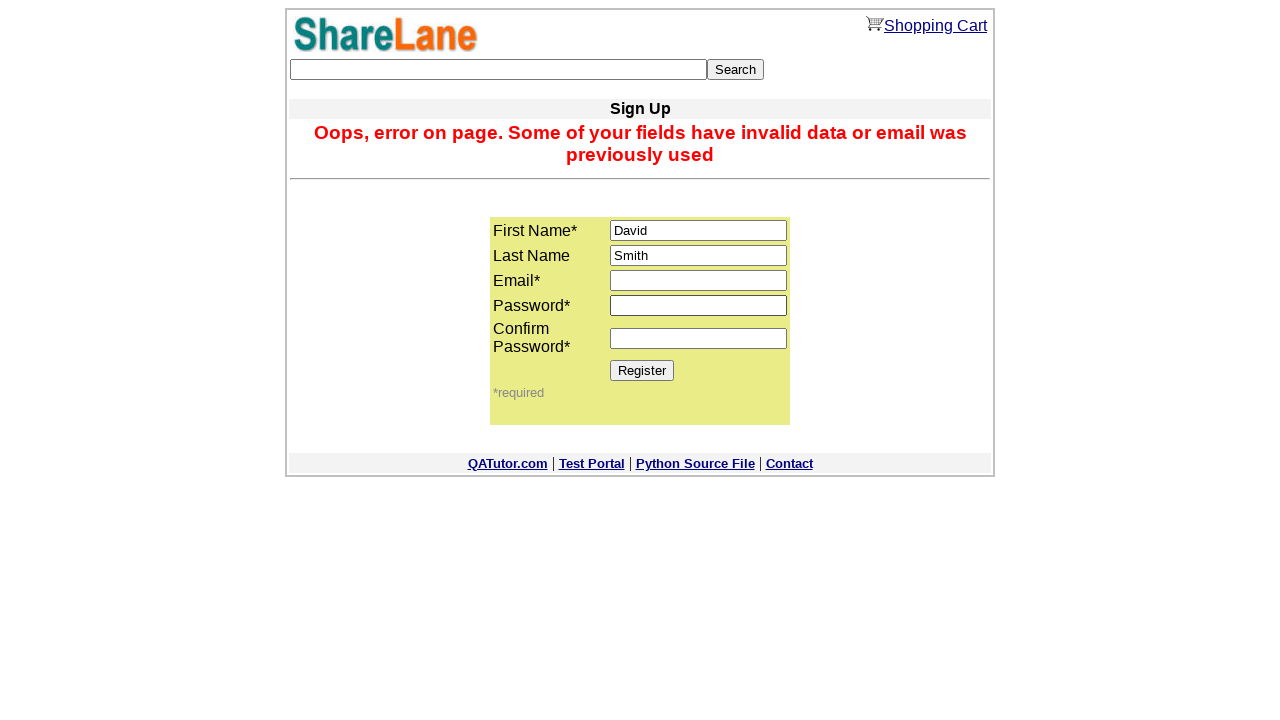

Error message displayed for empty email field
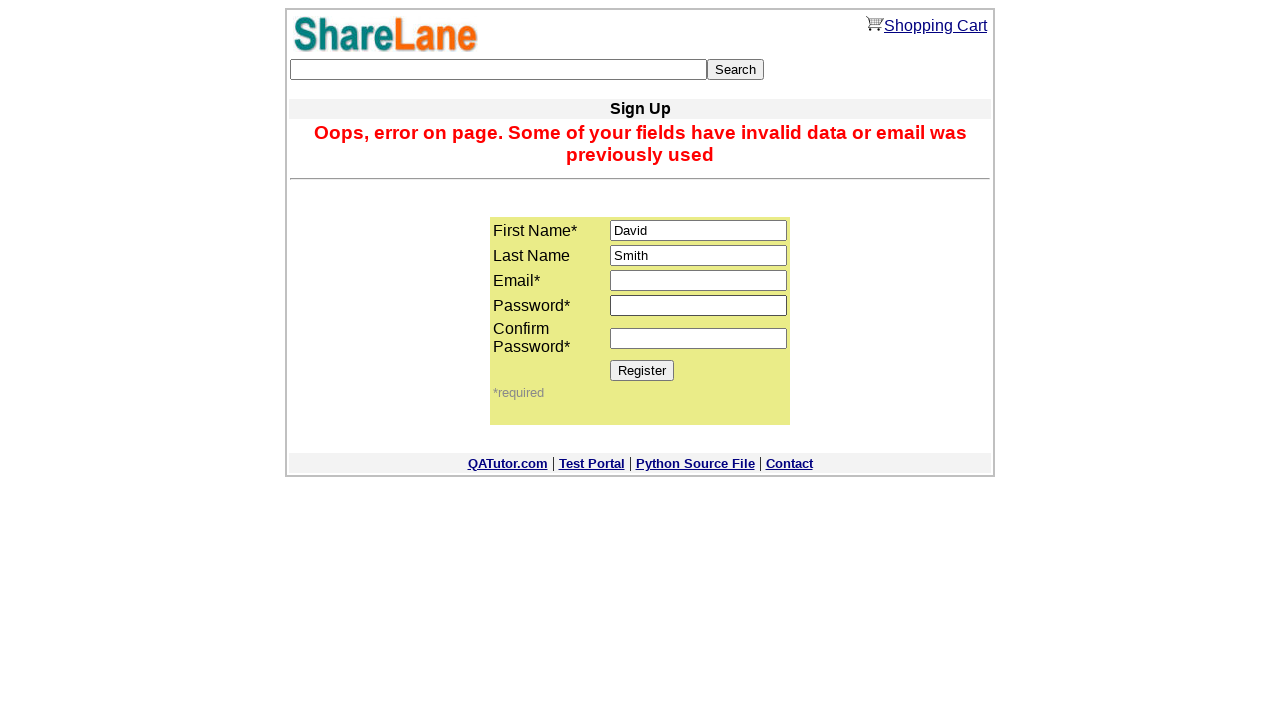

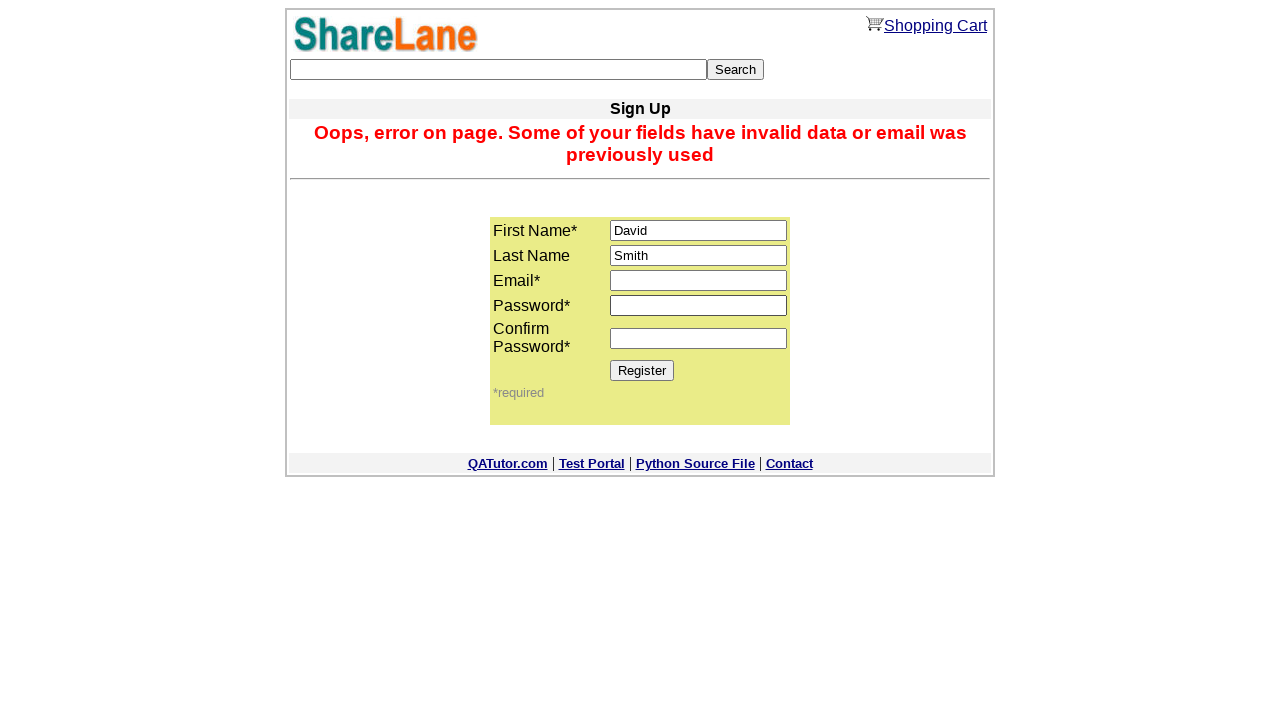